Tests closing an entry advertisement modal by clicking the close button in the modal footer on a test automation practice site.

Starting URL: http://the-internet.herokuapp.com/entry_ad

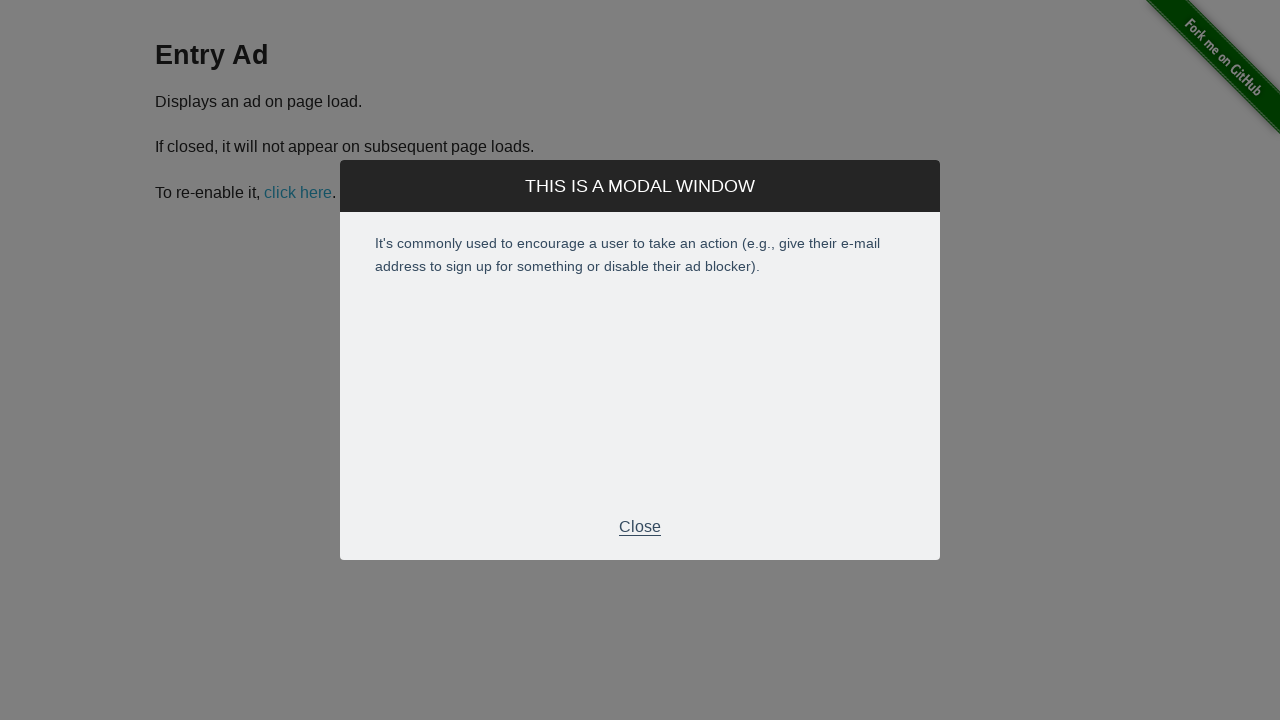

Entry advertisement modal appeared
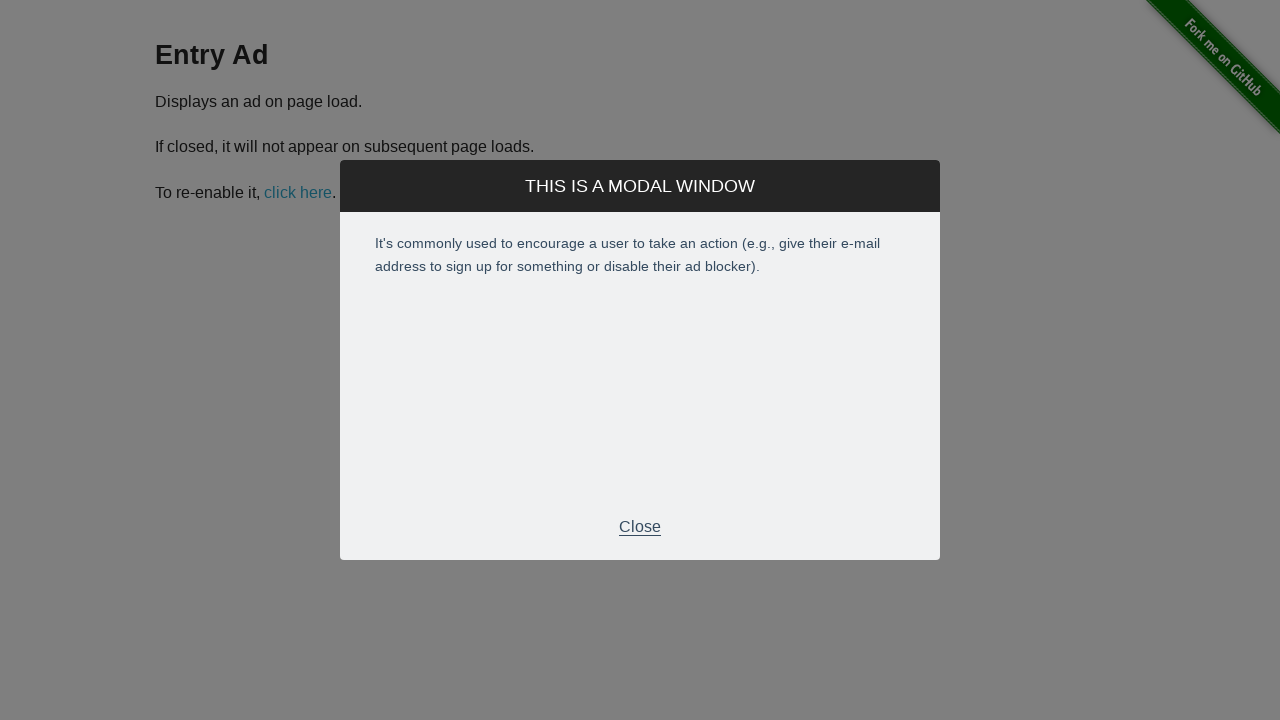

Clicked close button in modal footer at (640, 527) on .modal-footer p
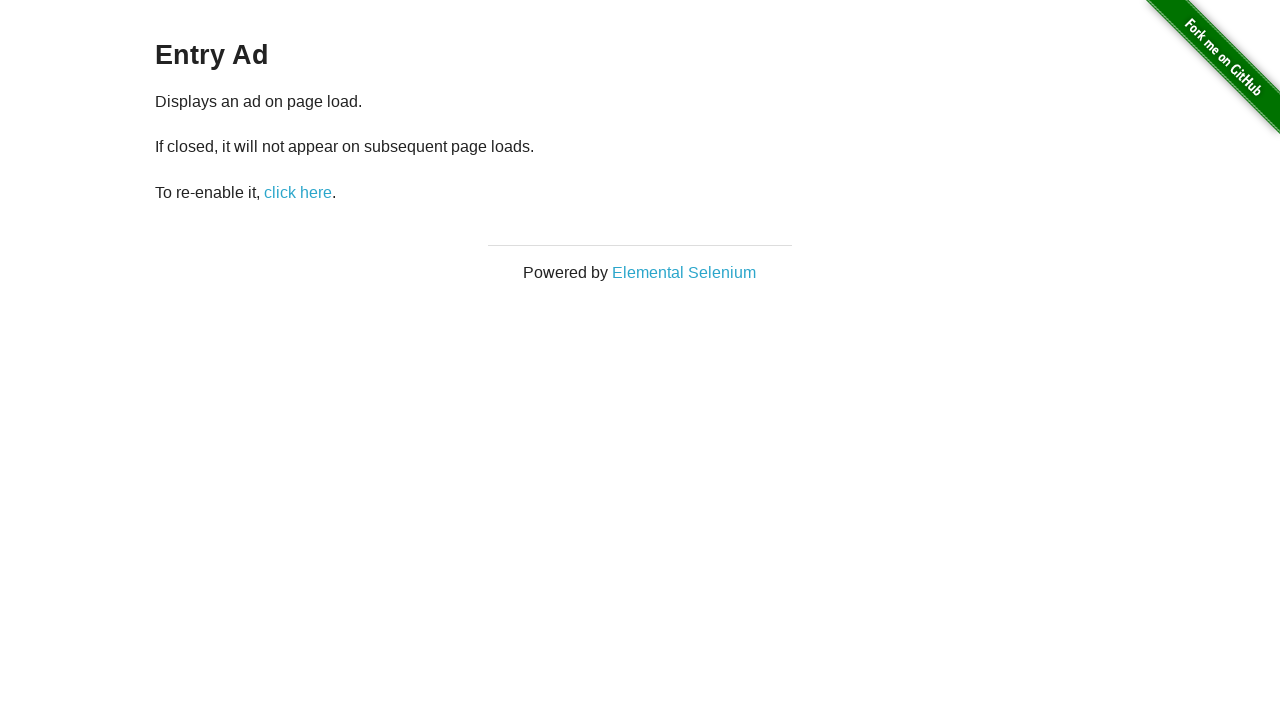

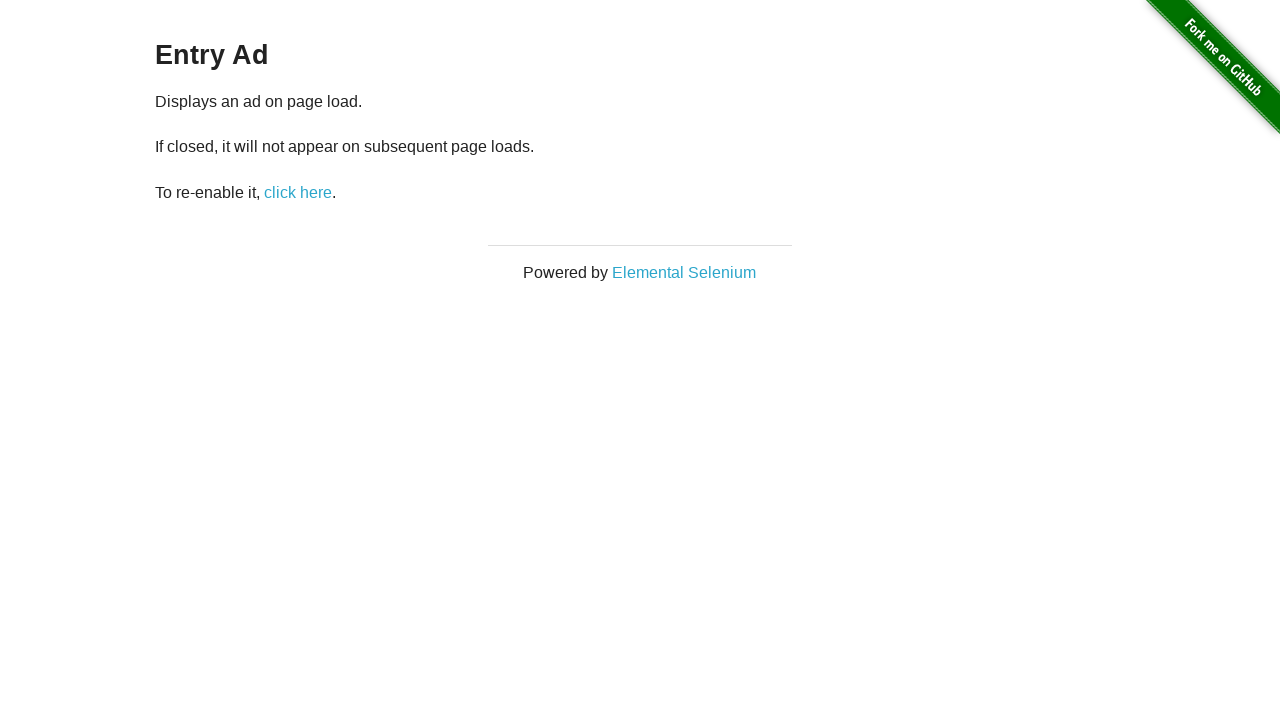